Tests a demo login form by filling username and password fields and clicking the login button

Starting URL: https://demo.applitools.com

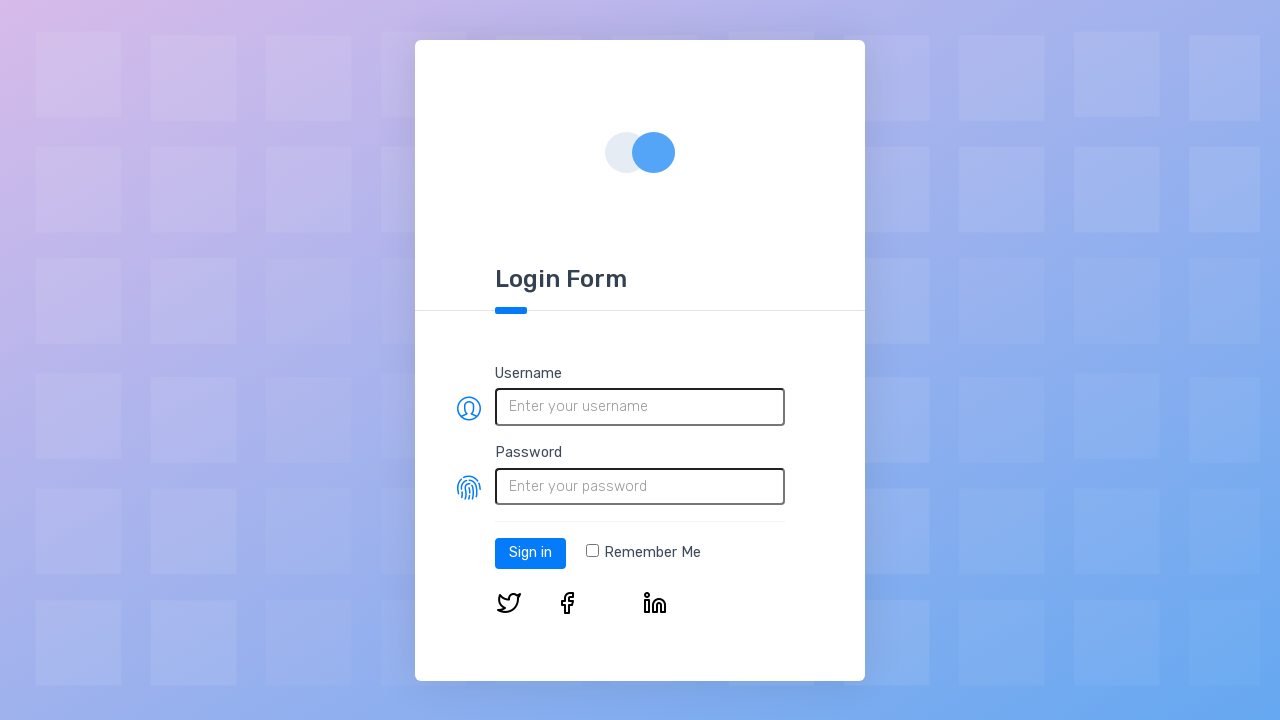

Filled username field with 'admin' on #username
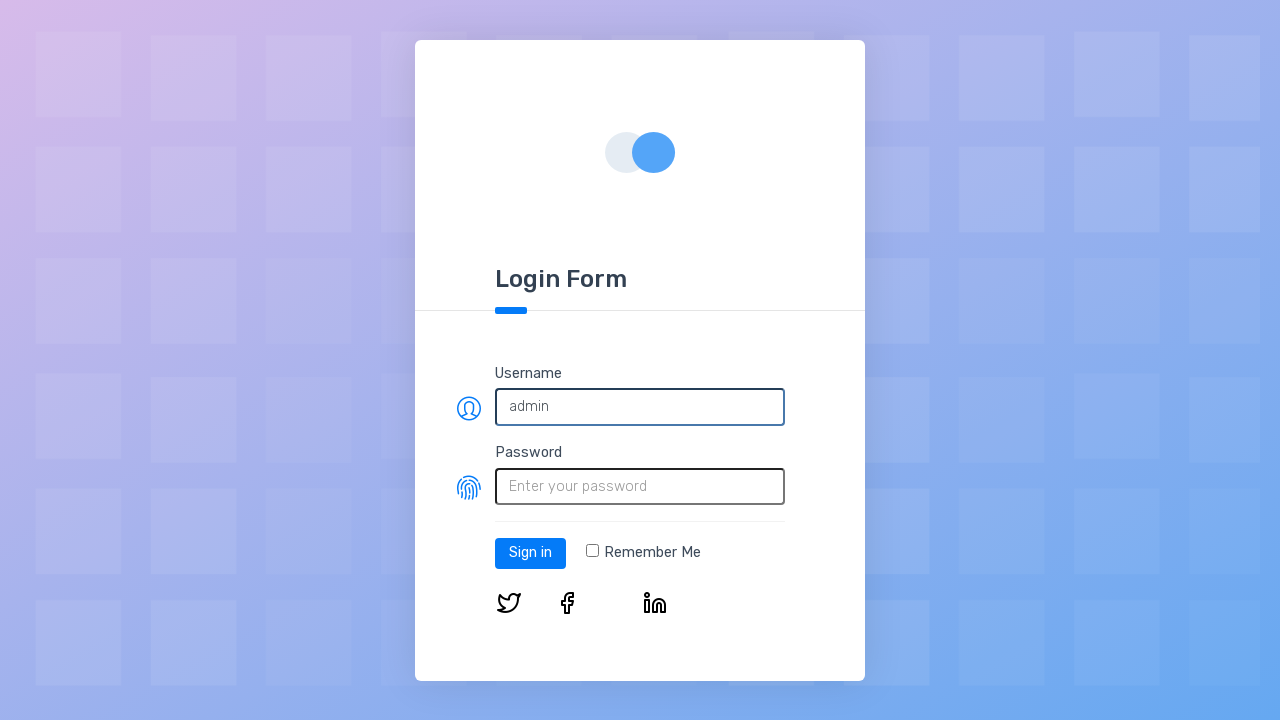

Filled password field with 'password' on #password
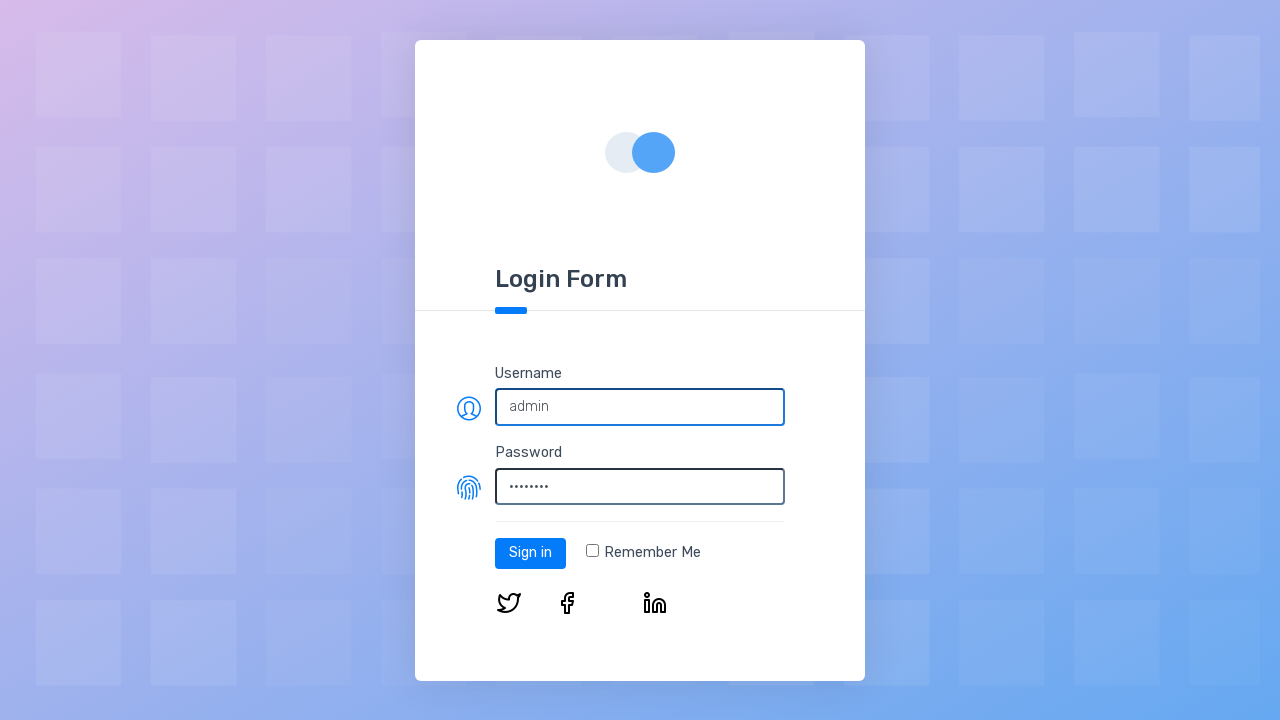

Clicked login button to submit form at (530, 553) on #log-in
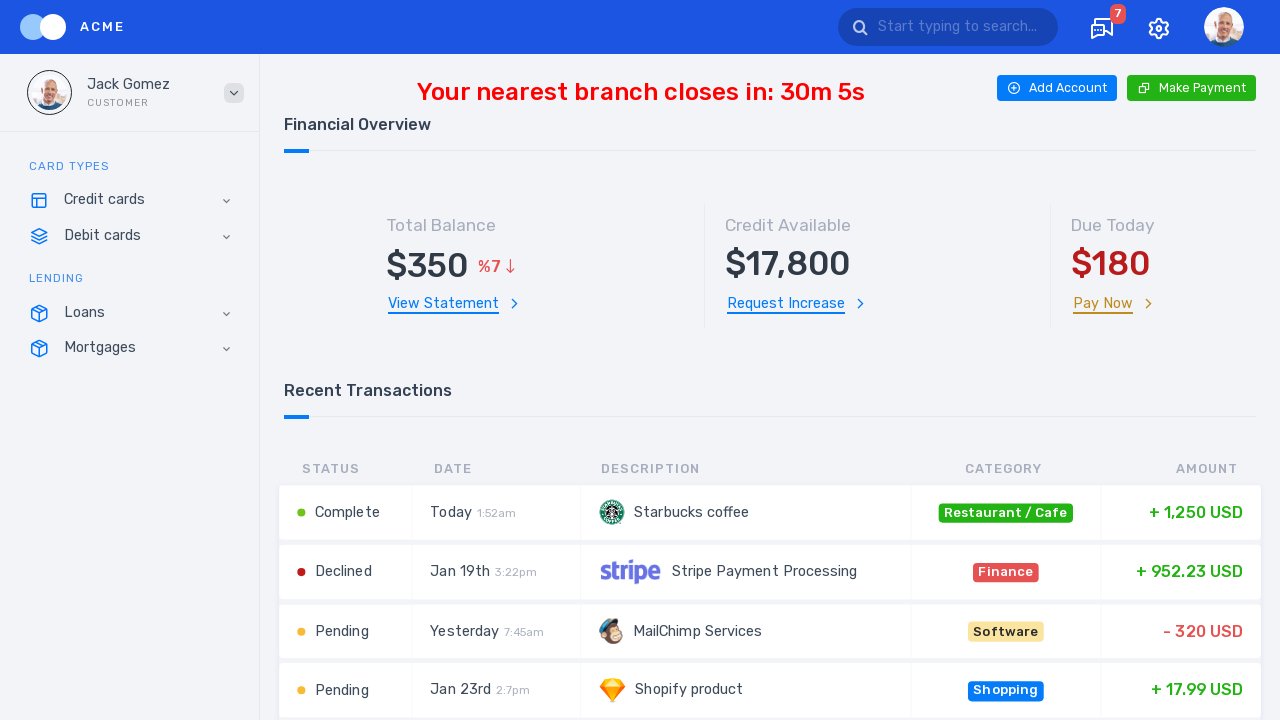

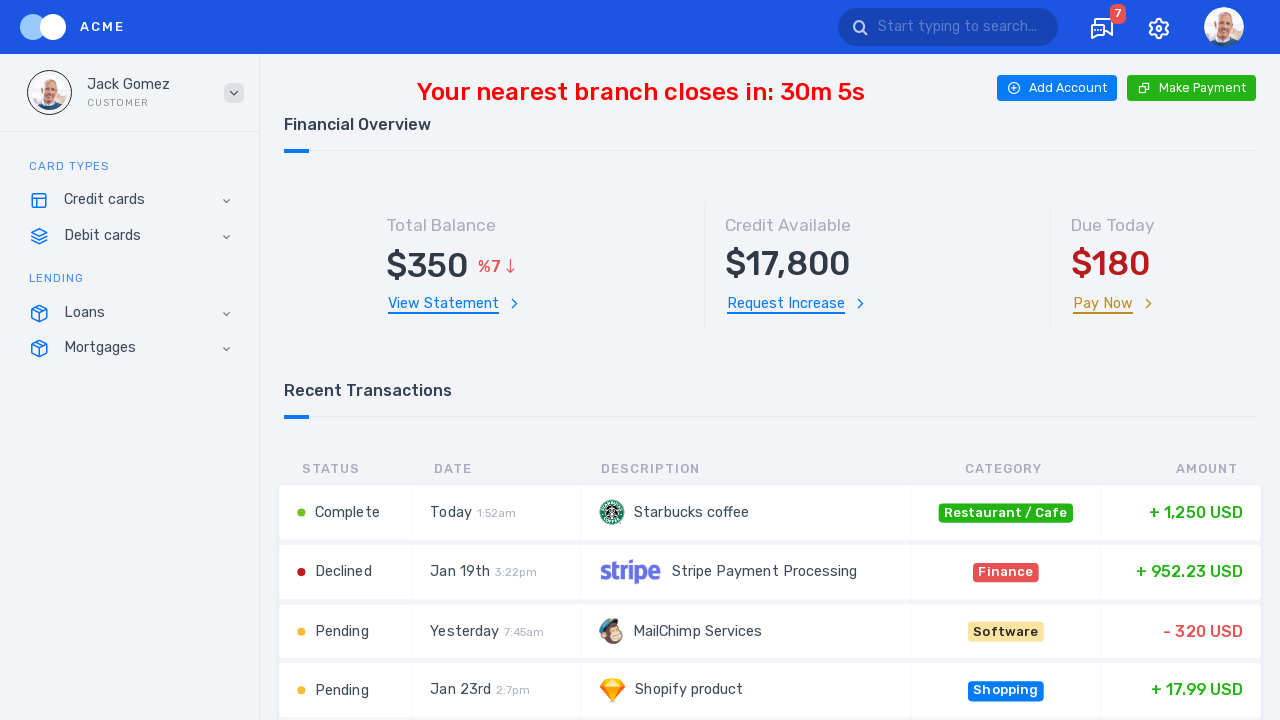